Tests hover interactions on user profile images, verifying that hovering displays user names and clicking profile links navigates to user pages

Starting URL: http://the-internet.herokuapp.com/hovers

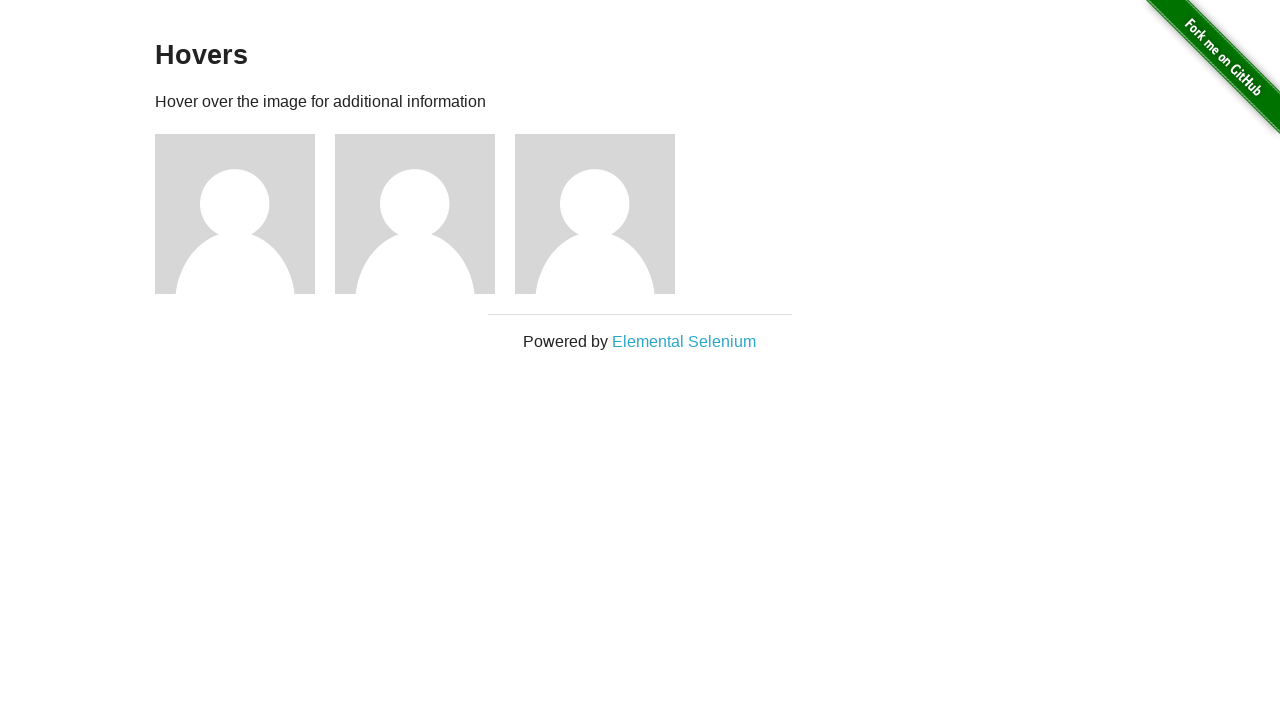

Located first user profile image
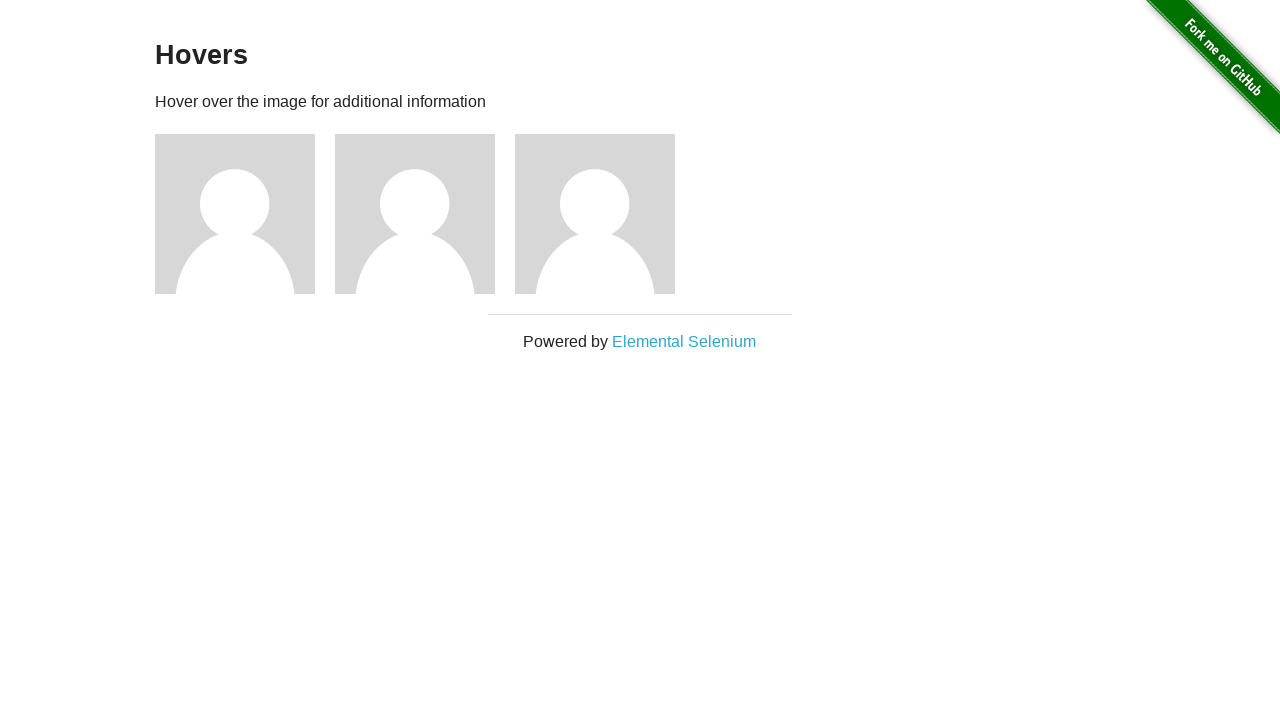

Hovered over first user profile image to display user name at (235, 214) on xpath=//html/body/div[2]/div/div/div[1]/img
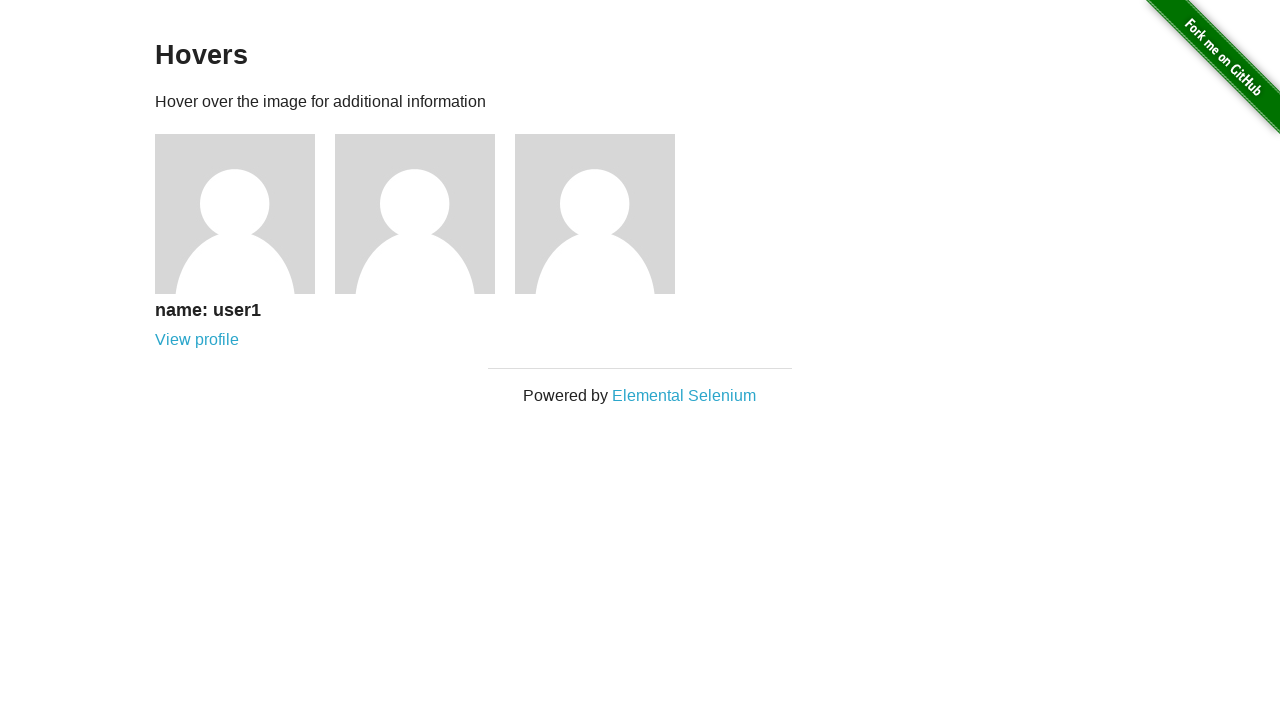

Clicked on first user's profile link at (197, 340) on a[href='/users/1']
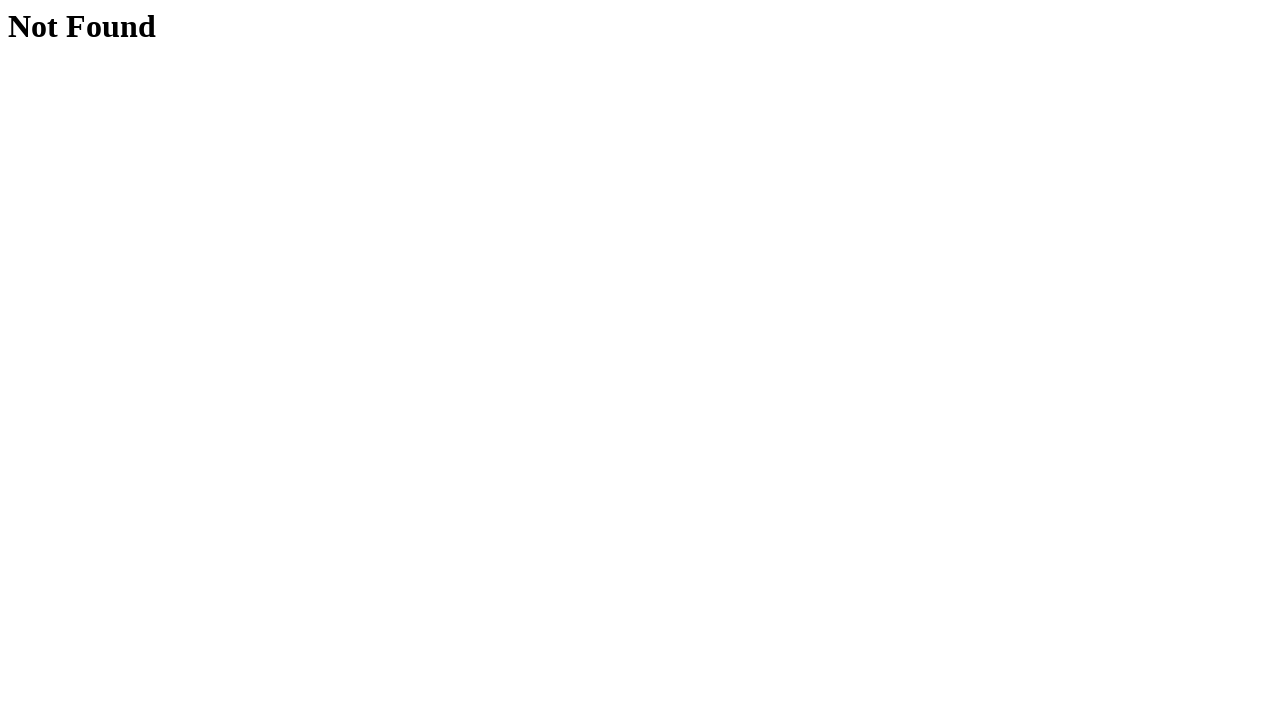

Navigated back to hovers page
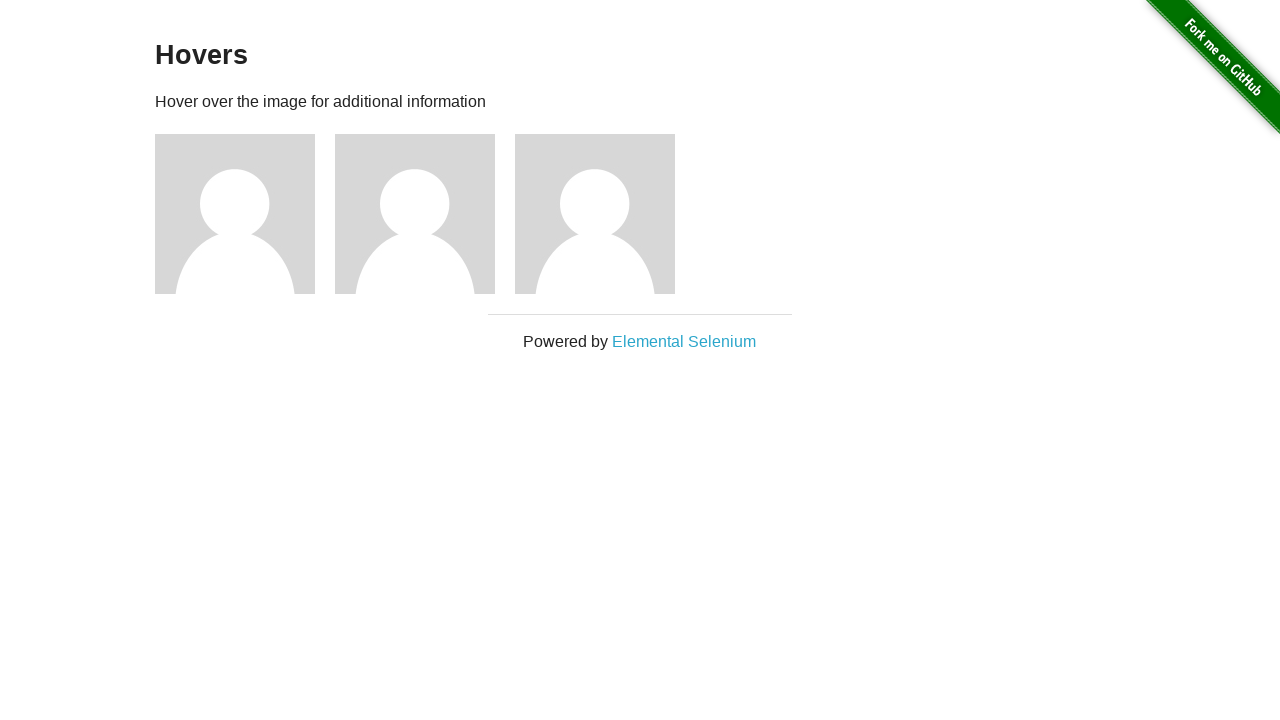

Located second user profile image
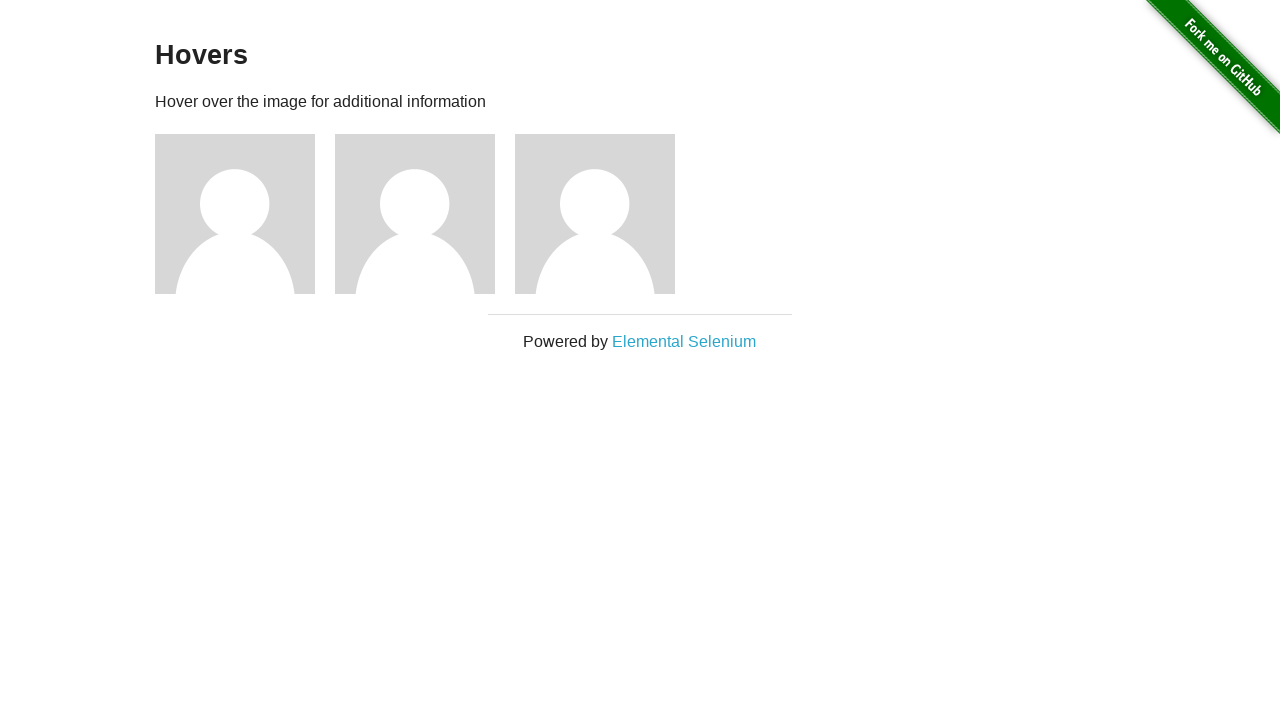

Hovered over second user profile image to display user name at (415, 214) on xpath=//html/body/div[2]/div/div/div[2]/img
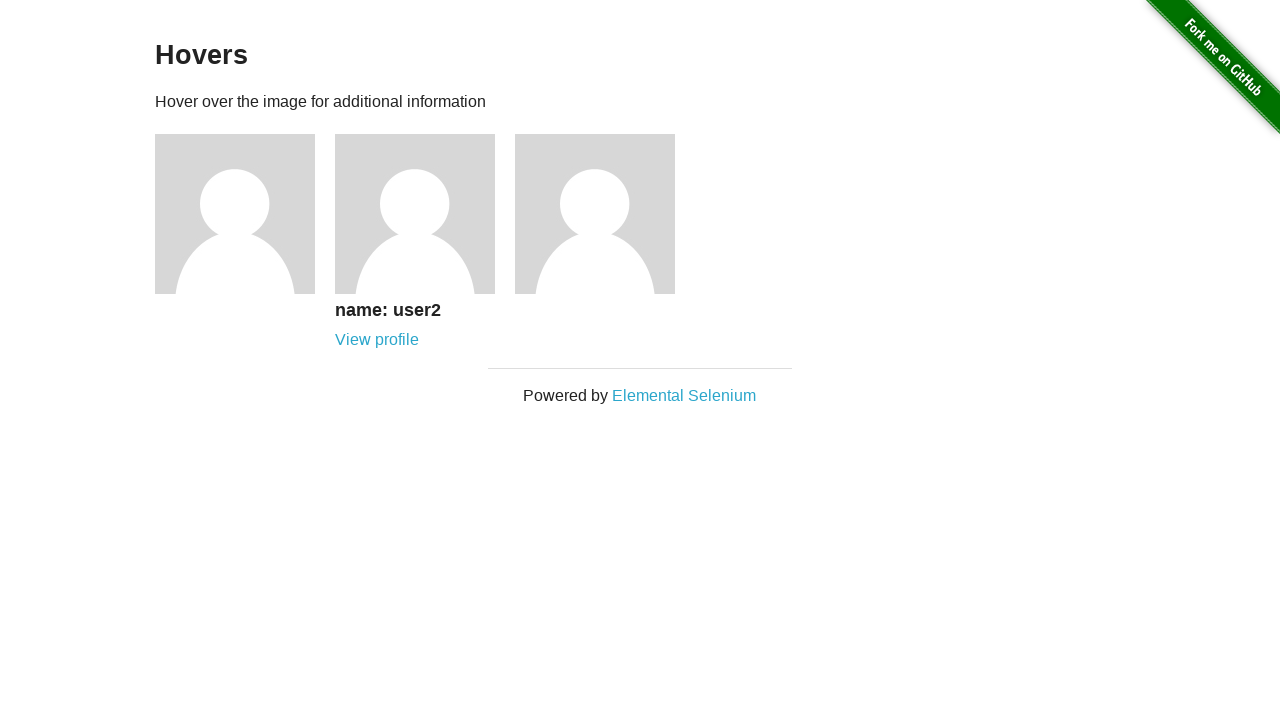

Clicked on second user's profile link at (377, 340) on a[href='/users/2']
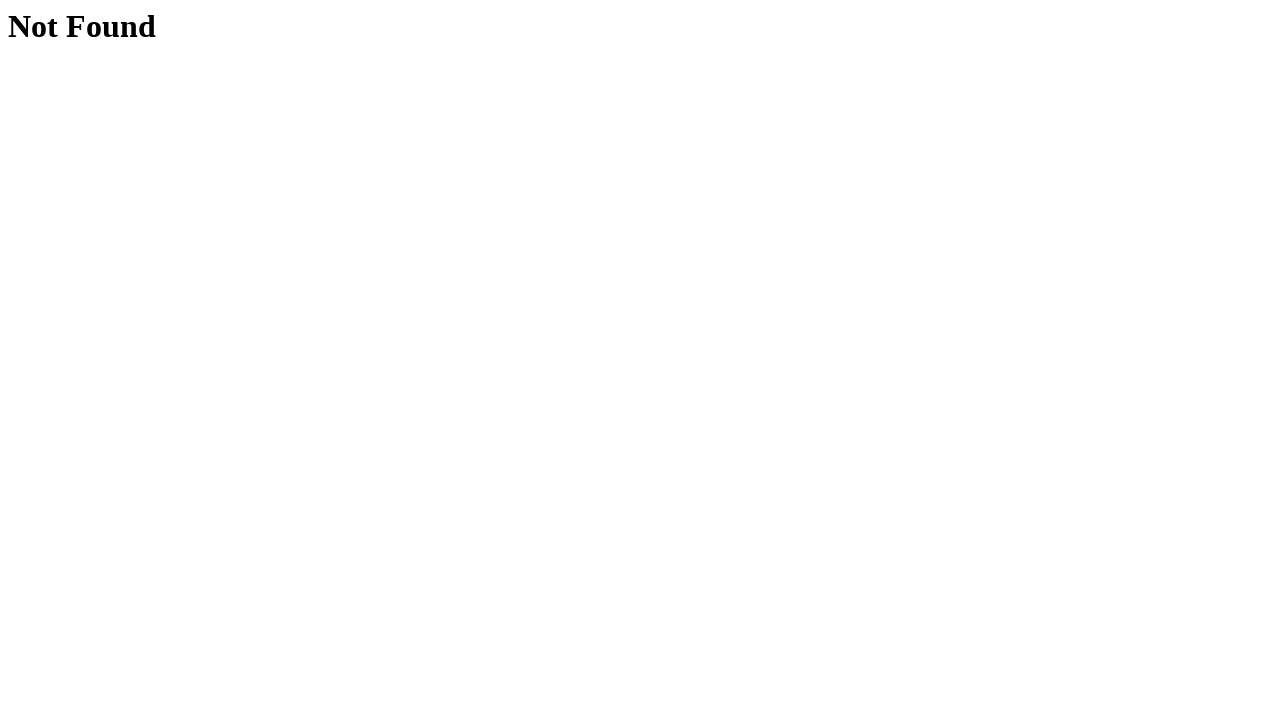

Navigated back to hovers page
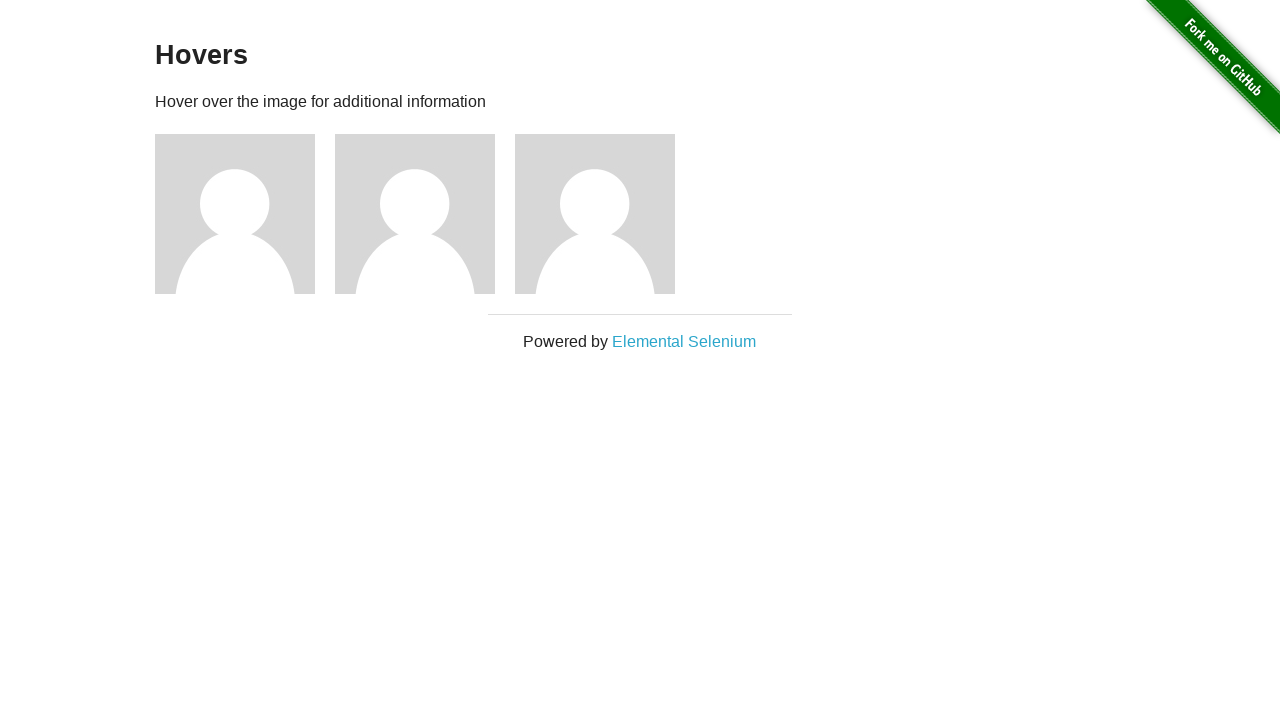

Located third user profile image
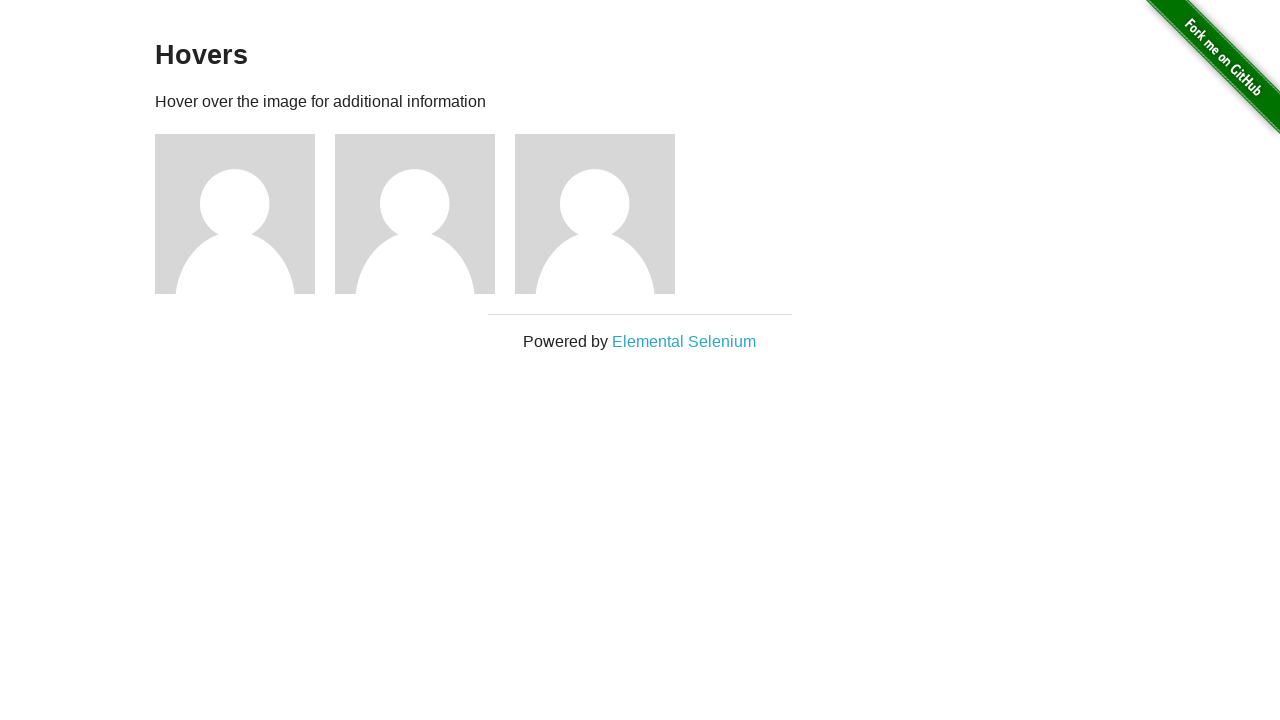

Hovered over third user profile image to display user name at (595, 214) on xpath=//html/body/div[2]/div/div/div[3]/img
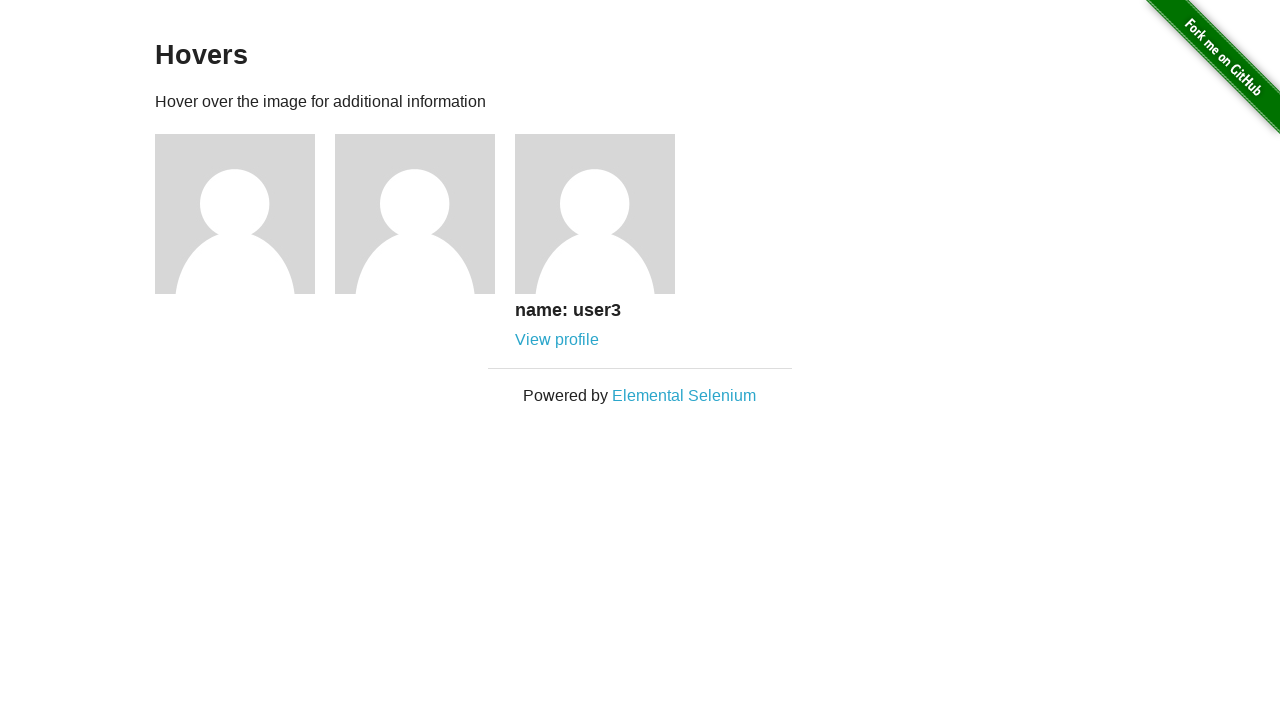

Clicked on third user's profile link at (557, 340) on a[href='/users/3']
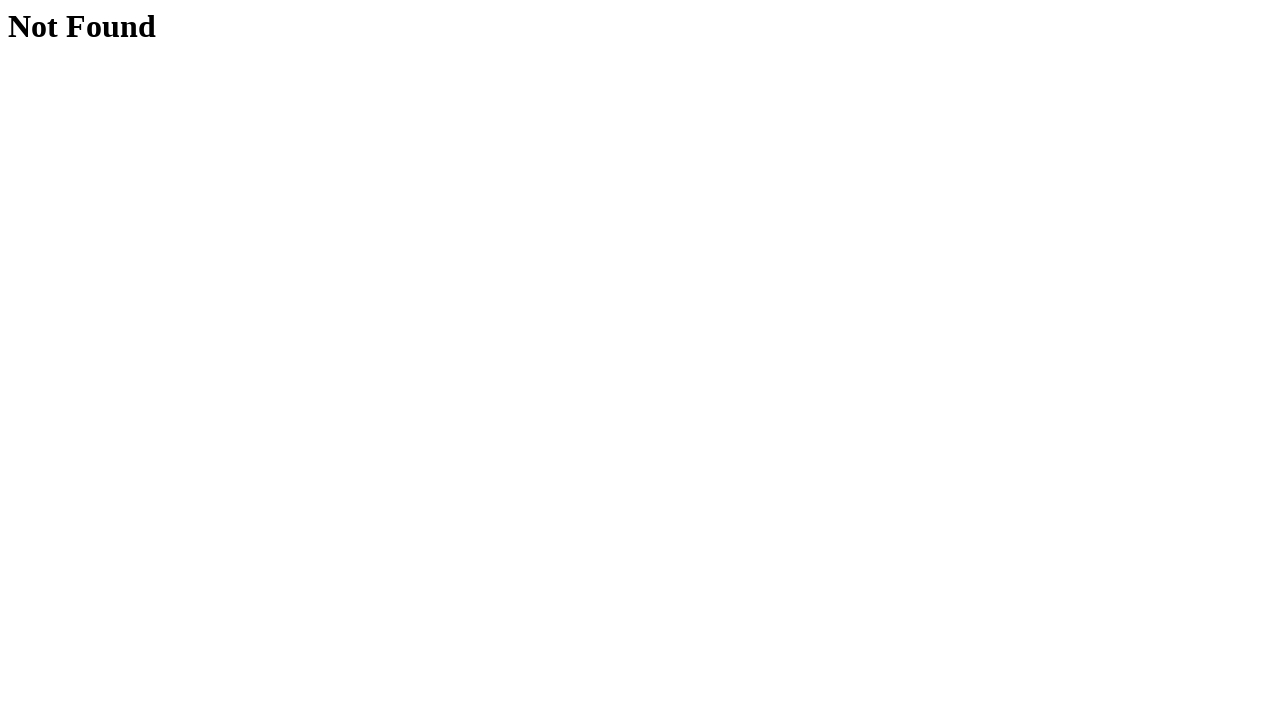

Navigated back to hovers page
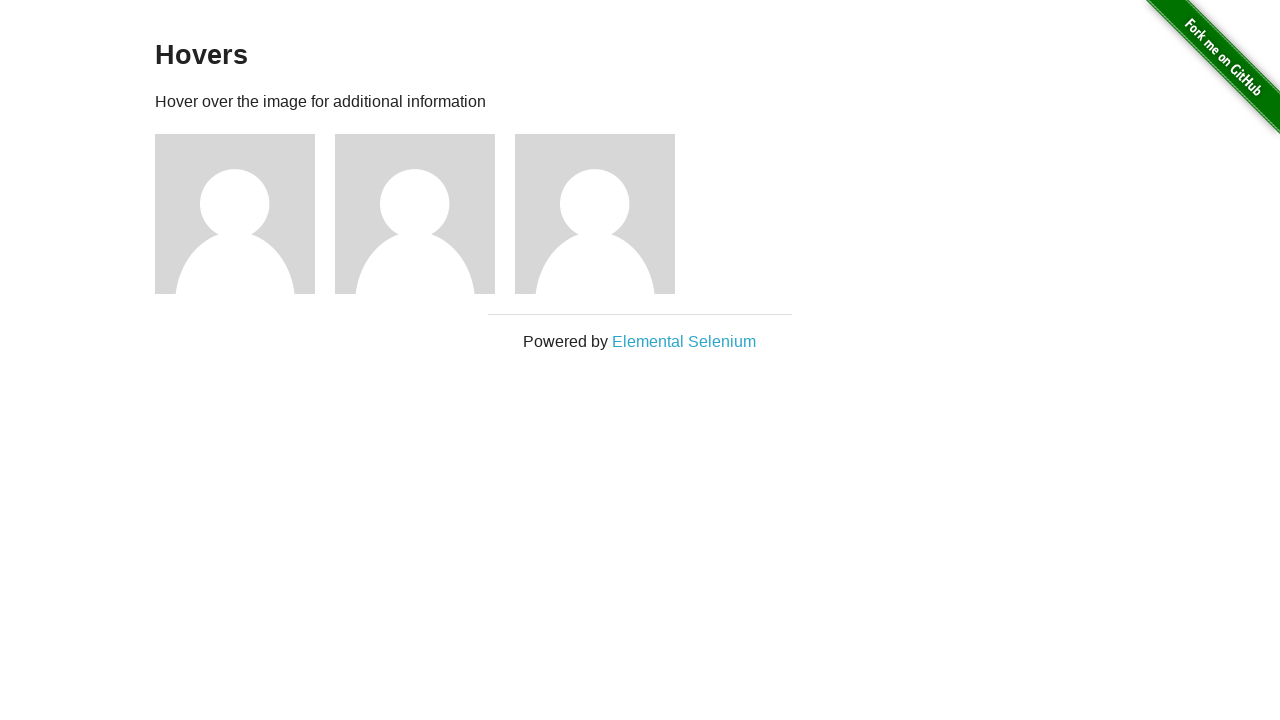

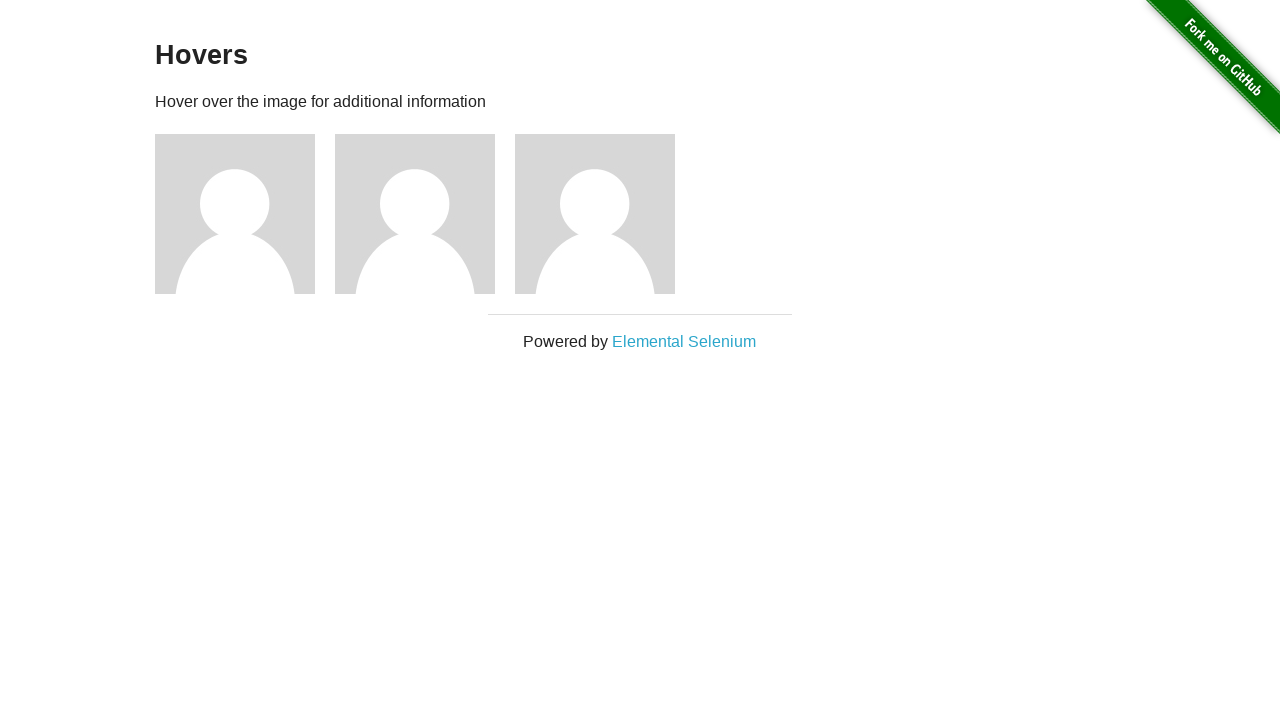